Tests search functionality on testotomasyonu.com by entering "phone" in the search box and verifying the URL contains the expected domain after search

Starting URL: https://www.testotomasyonu.com/

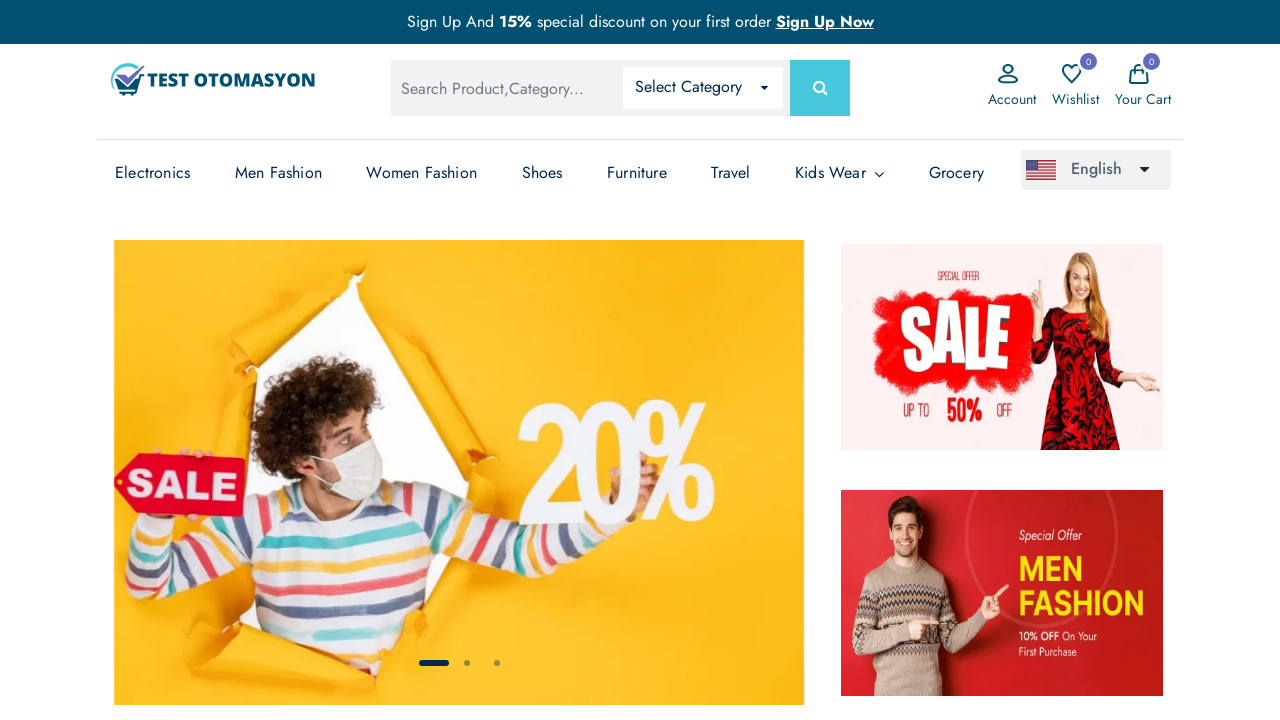

Navigated to https://www.testotomasyonu.com/
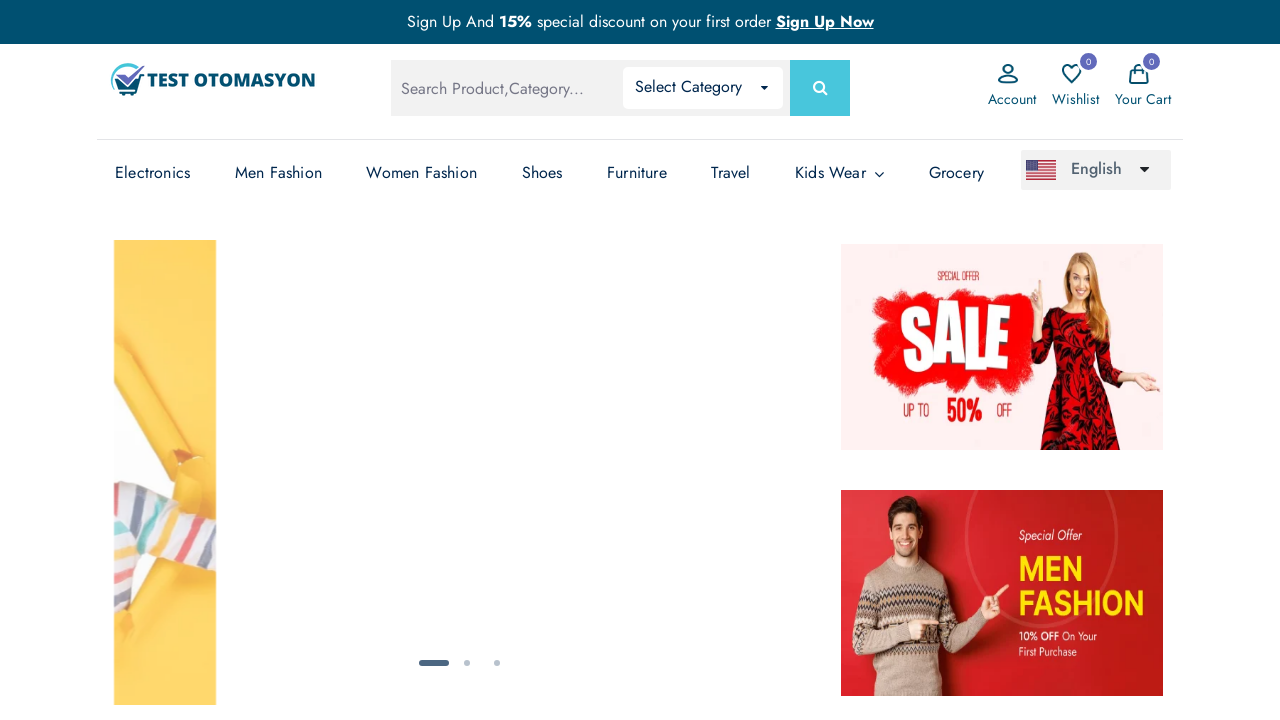

Filled search box with 'phone' on #global-search
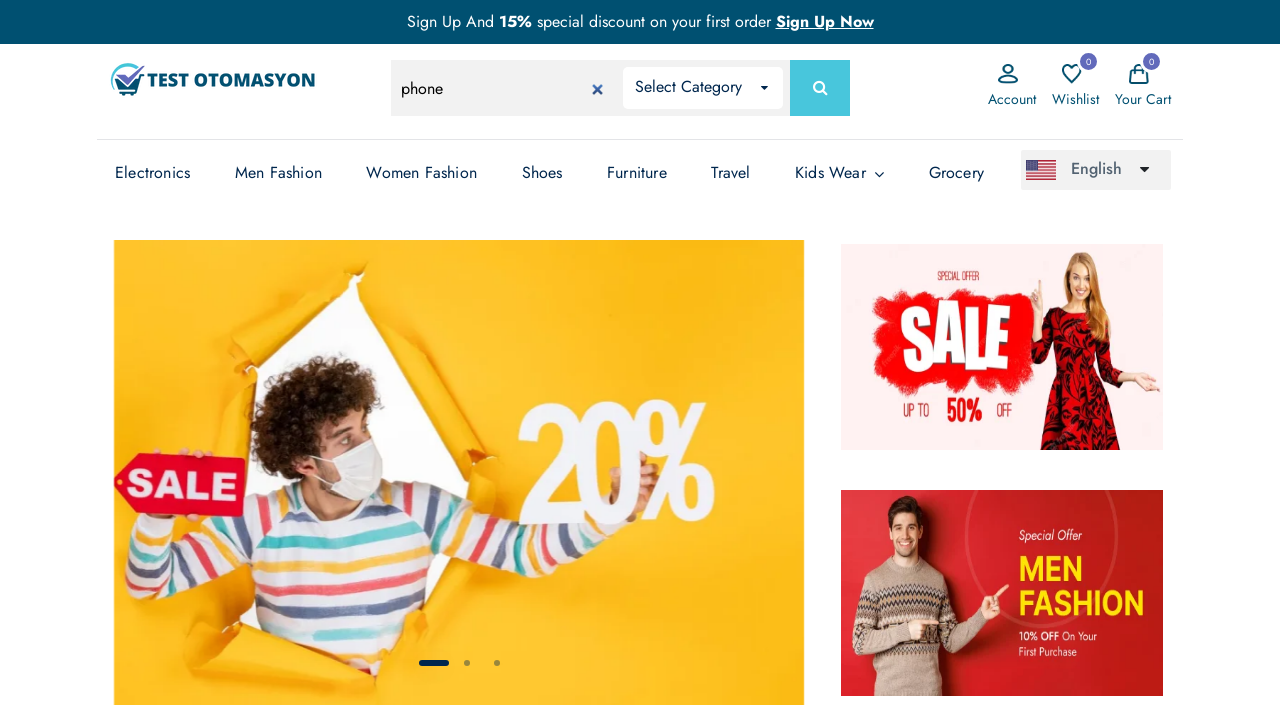

Pressed Enter to submit search for 'phone' on #global-search
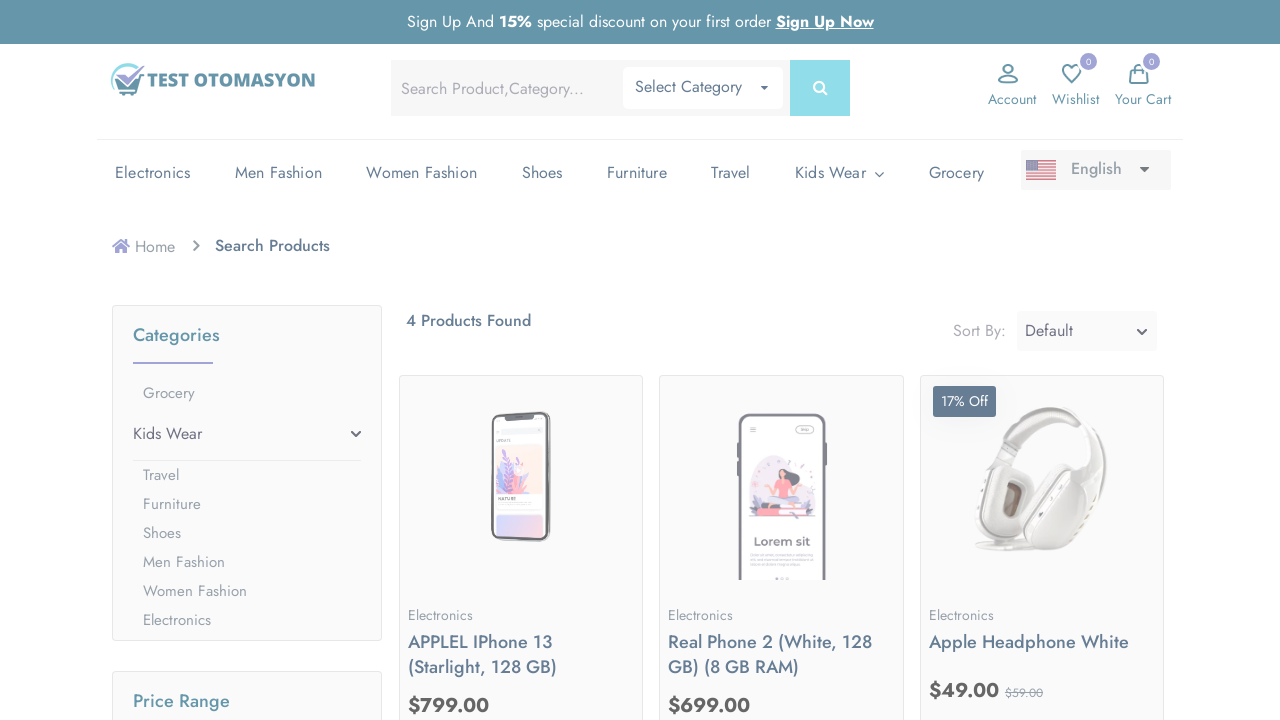

Waited for network idle after search
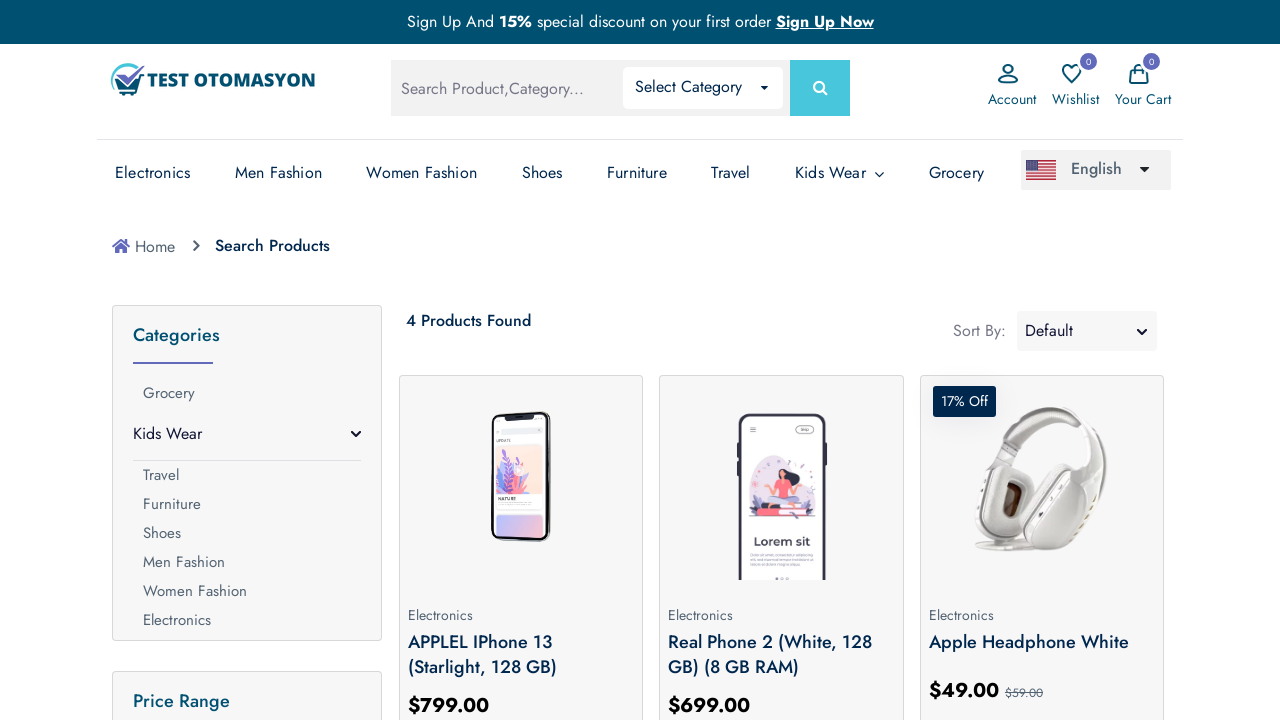

Verified URL contains 'testotomasyonu.com'
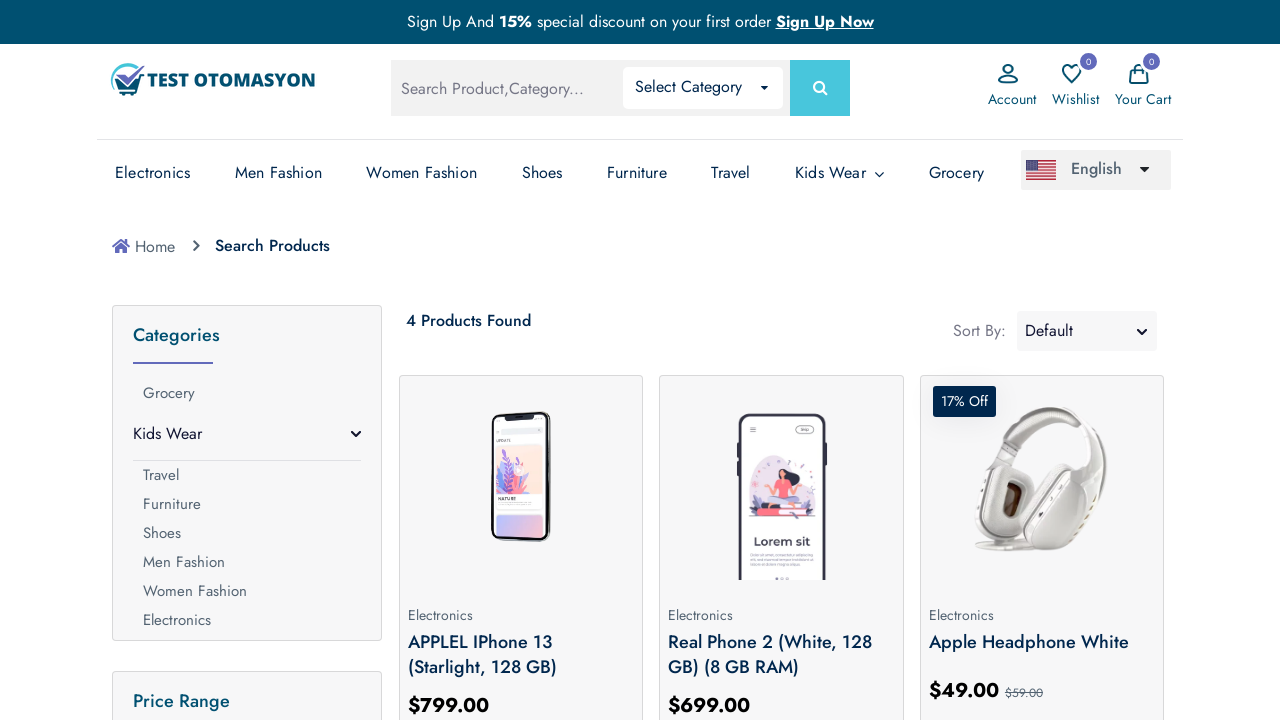

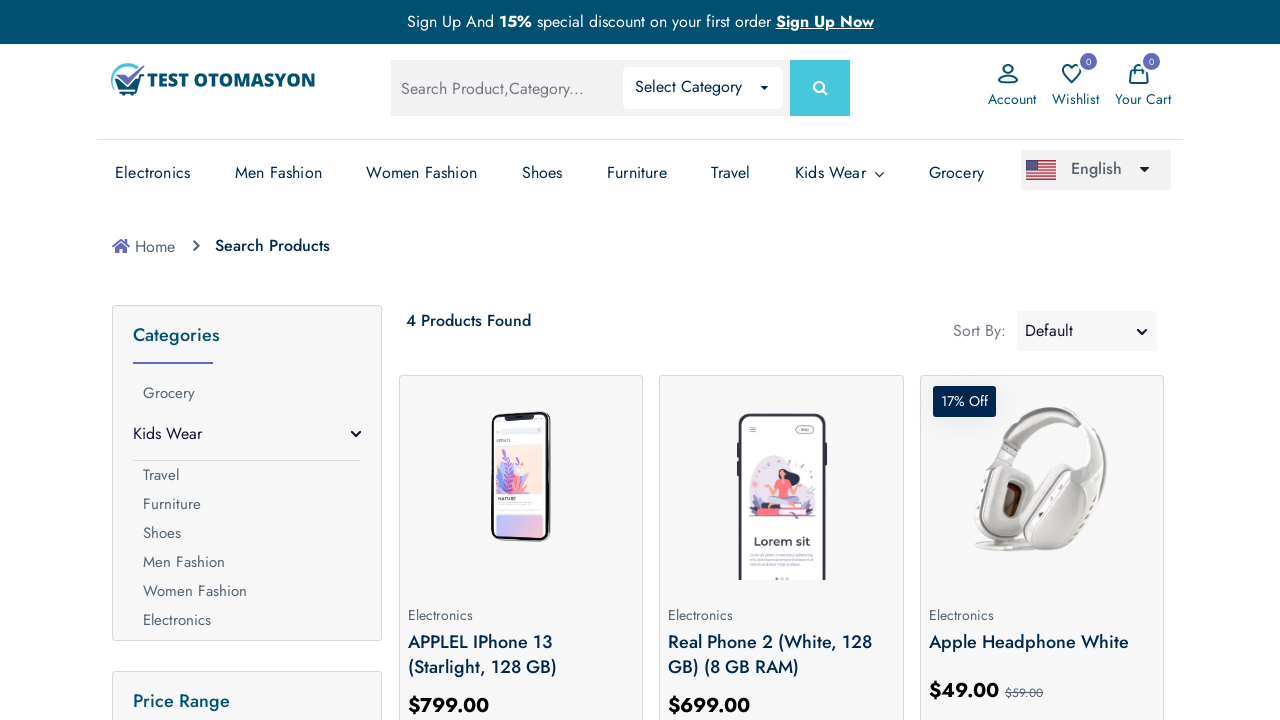